Tests dynamic loading functionality by navigating to the Dynamic Loading page, clicking Example 1, triggering the load button, and waiting for the "Hello World!" text to appear.

Starting URL: https://the-internet.herokuapp.com/

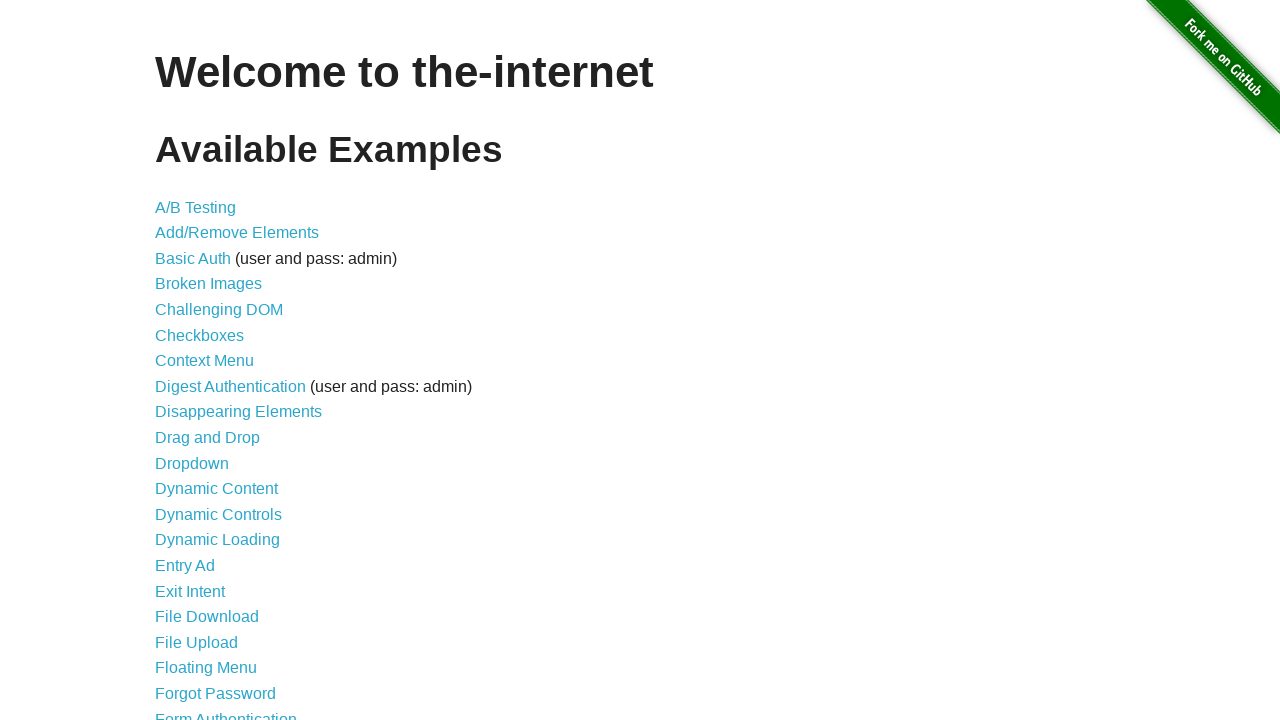

Clicked on 'Dynamic Loading' link at (218, 540) on text=Dynamic Loading
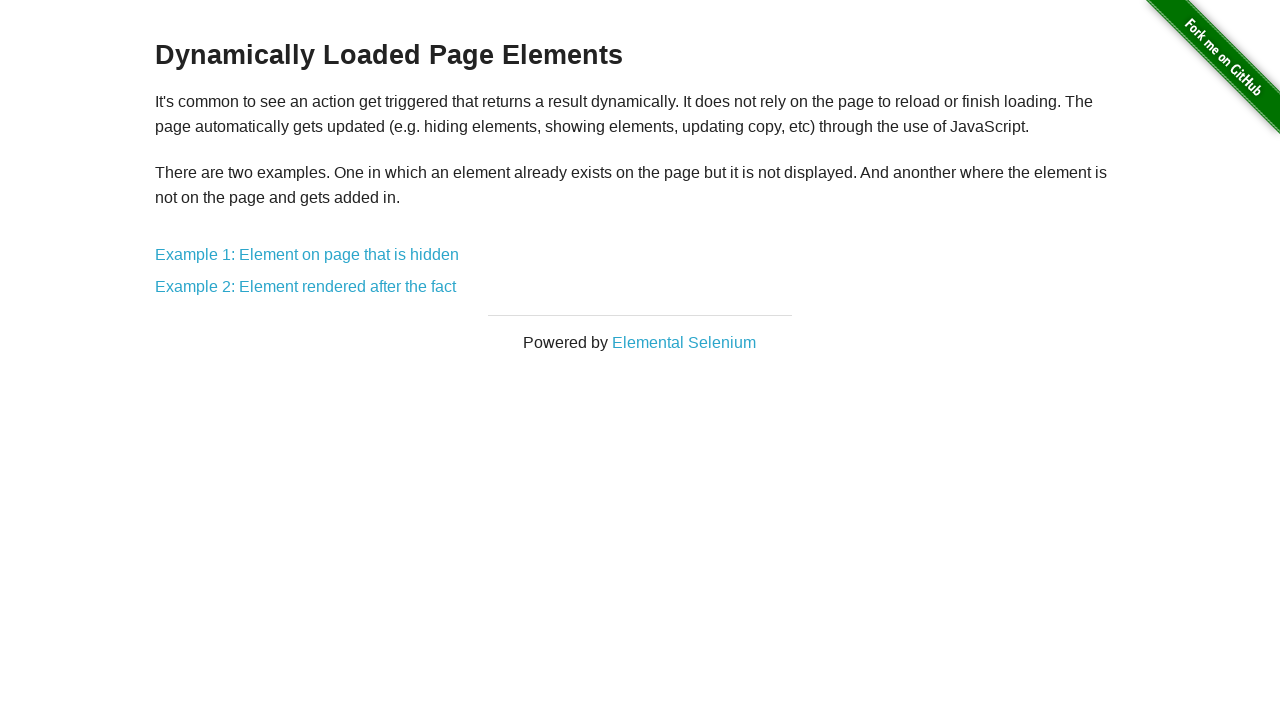

Clicked on 'Example 1' link at (307, 255) on text=Example 1
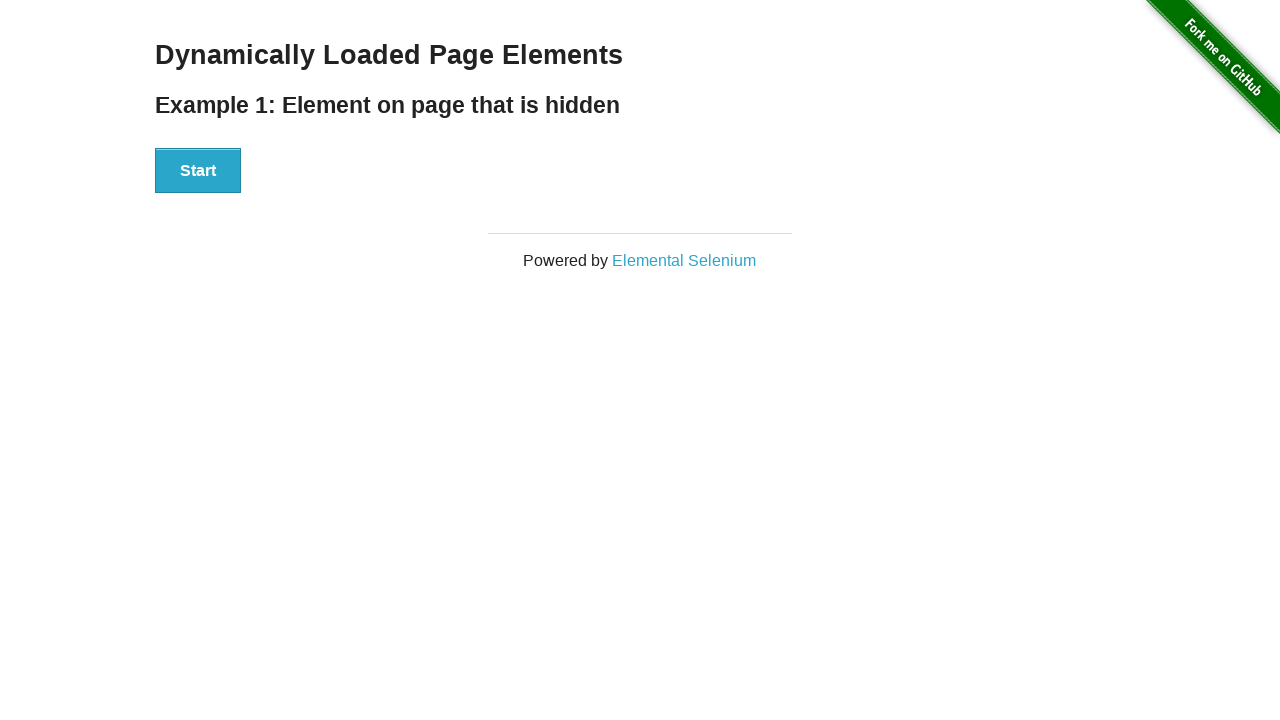

Clicked the Start button to trigger dynamic loading at (198, 171) on #start > button
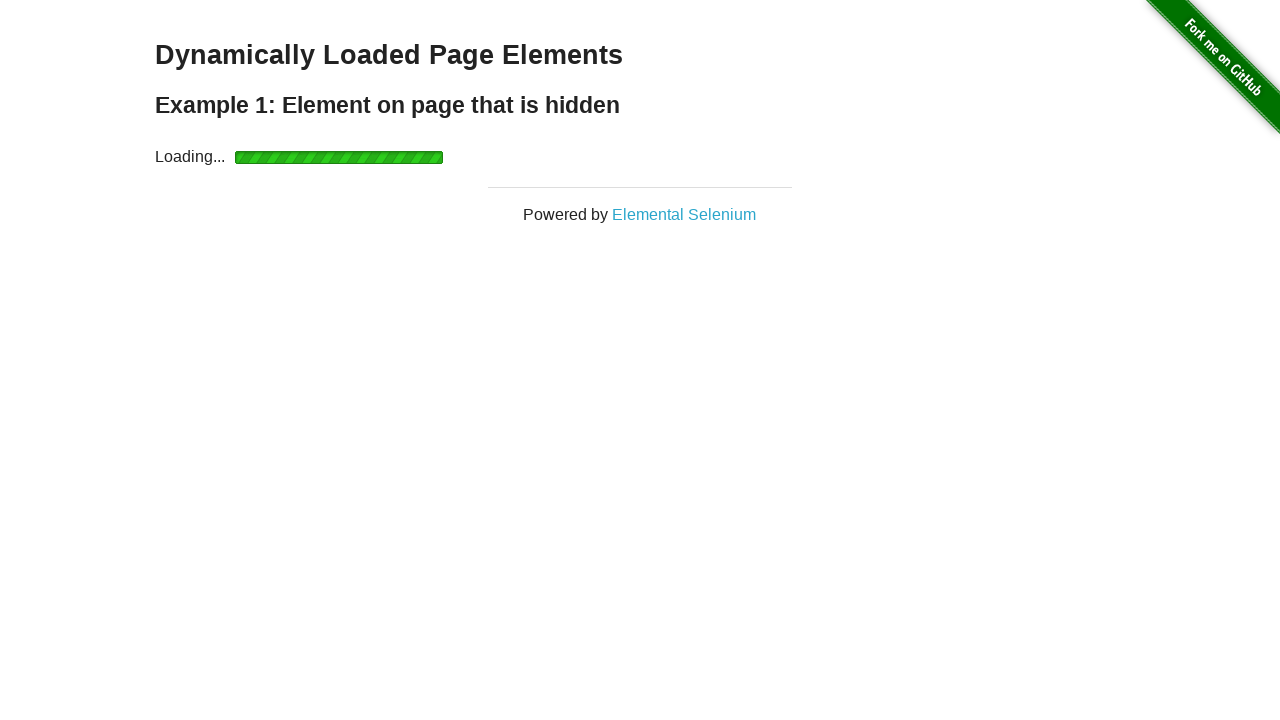

Waited for 'Hello World!' text to appear
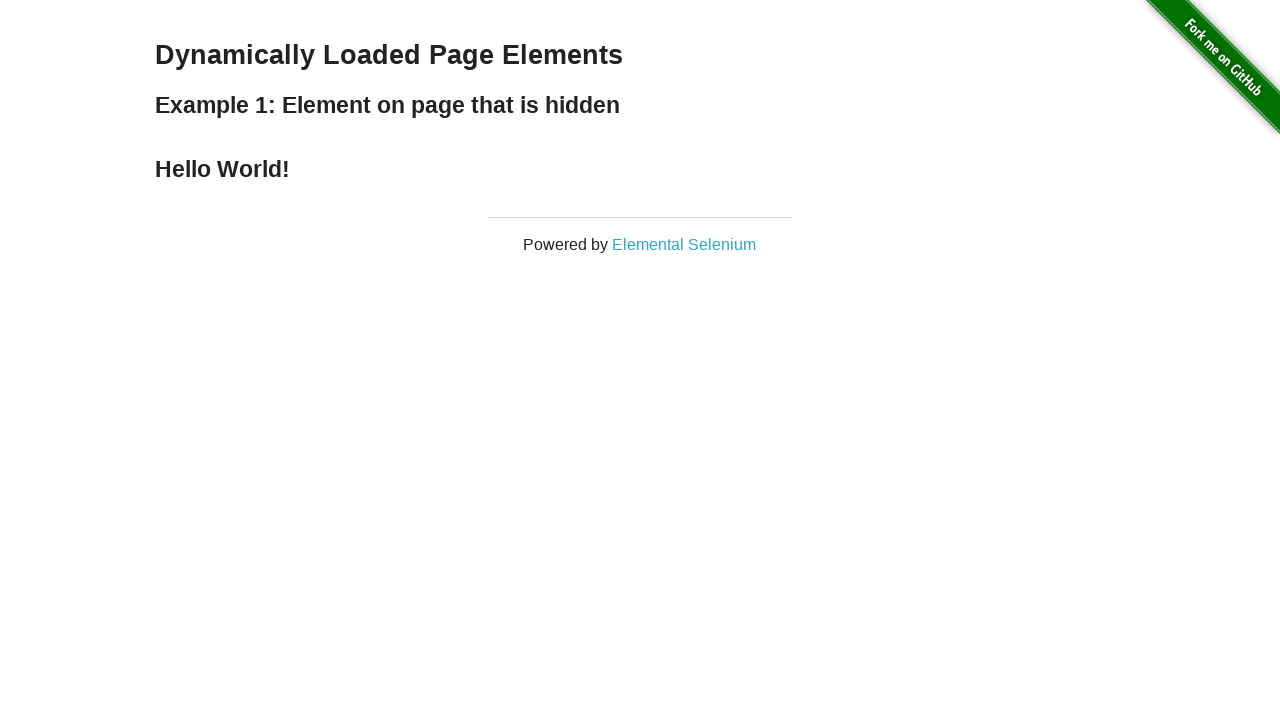

Retrieved text content from result element
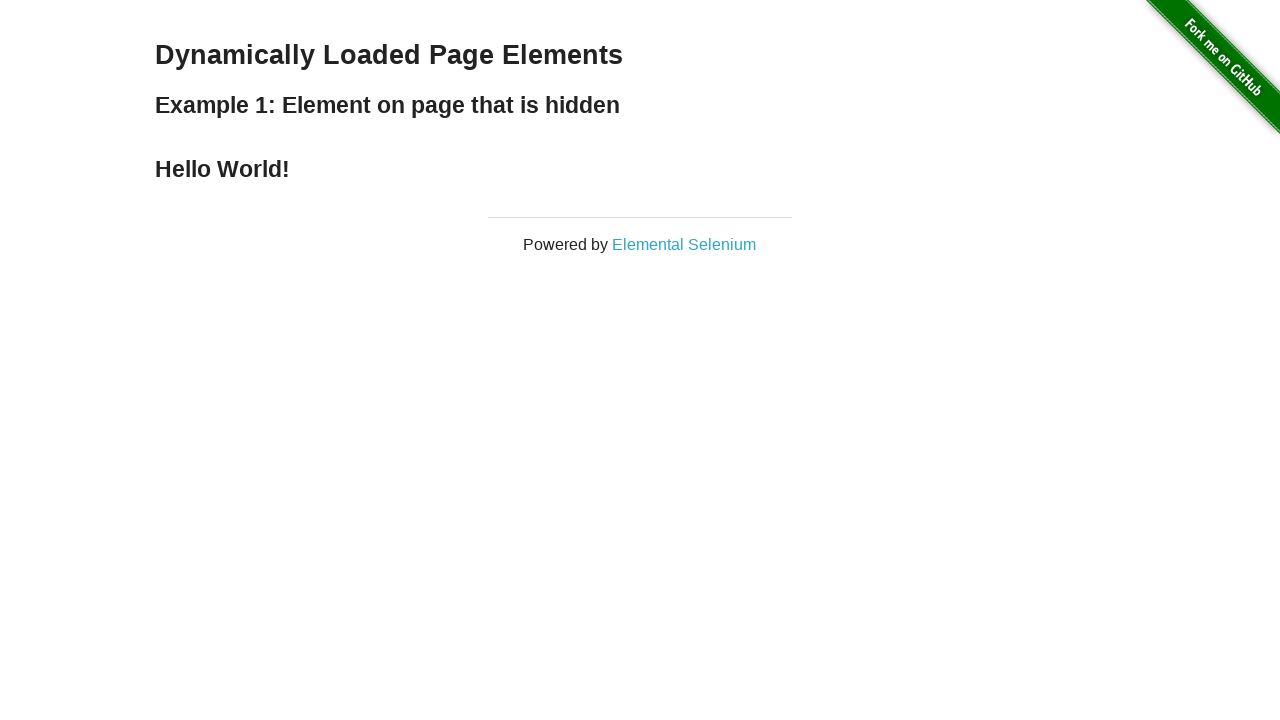

Verified that text content is 'Hello World!'
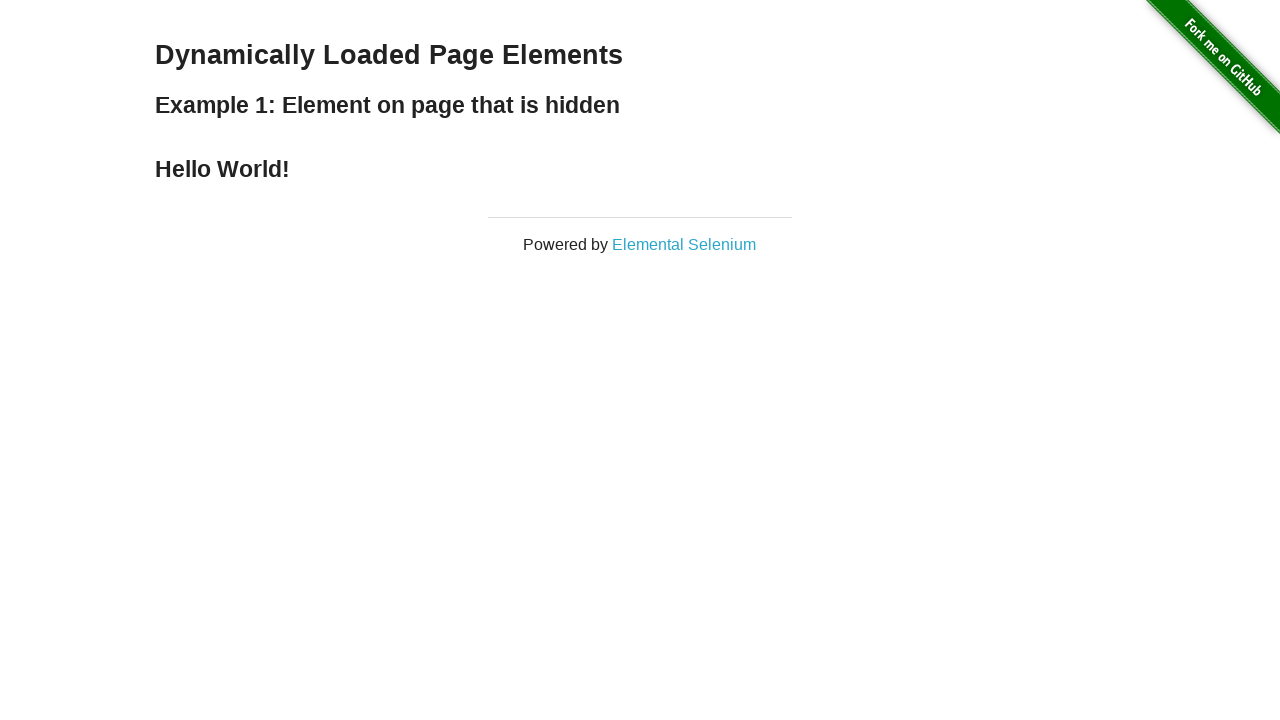

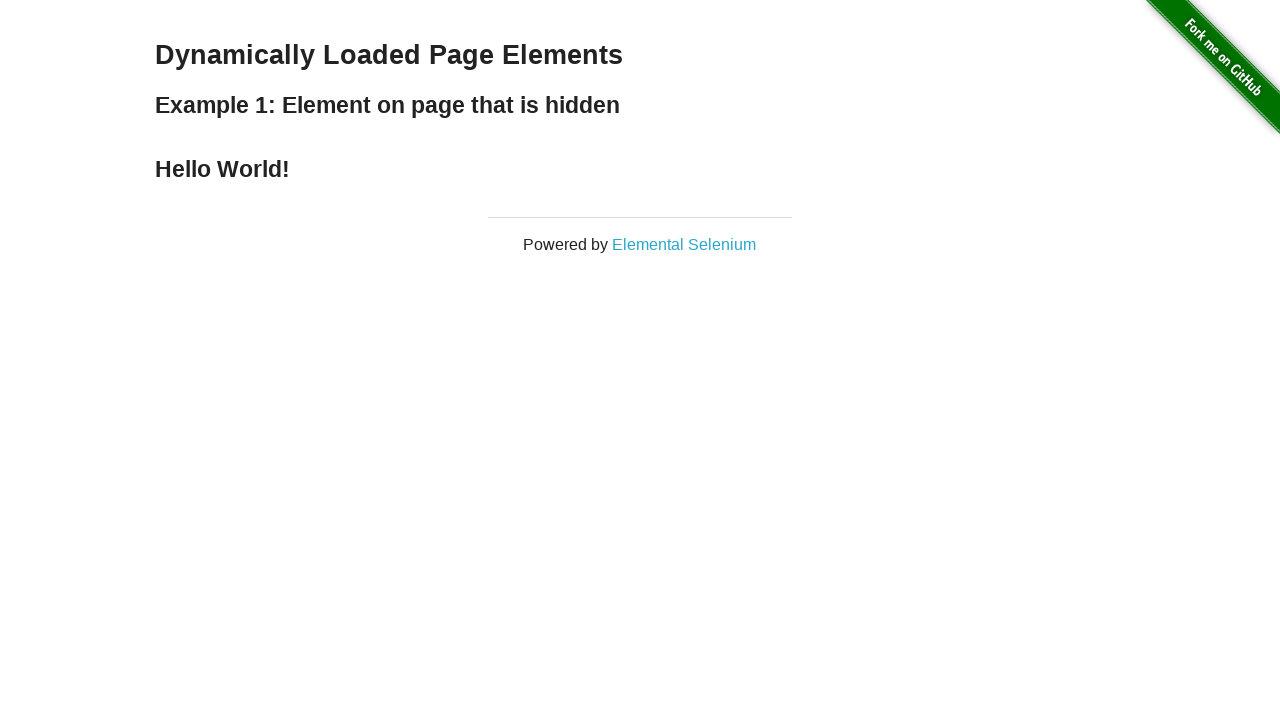